Tests the web tables page by clicking the "Add" button to open a new record form

Starting URL: https://demoqa.com/webtables

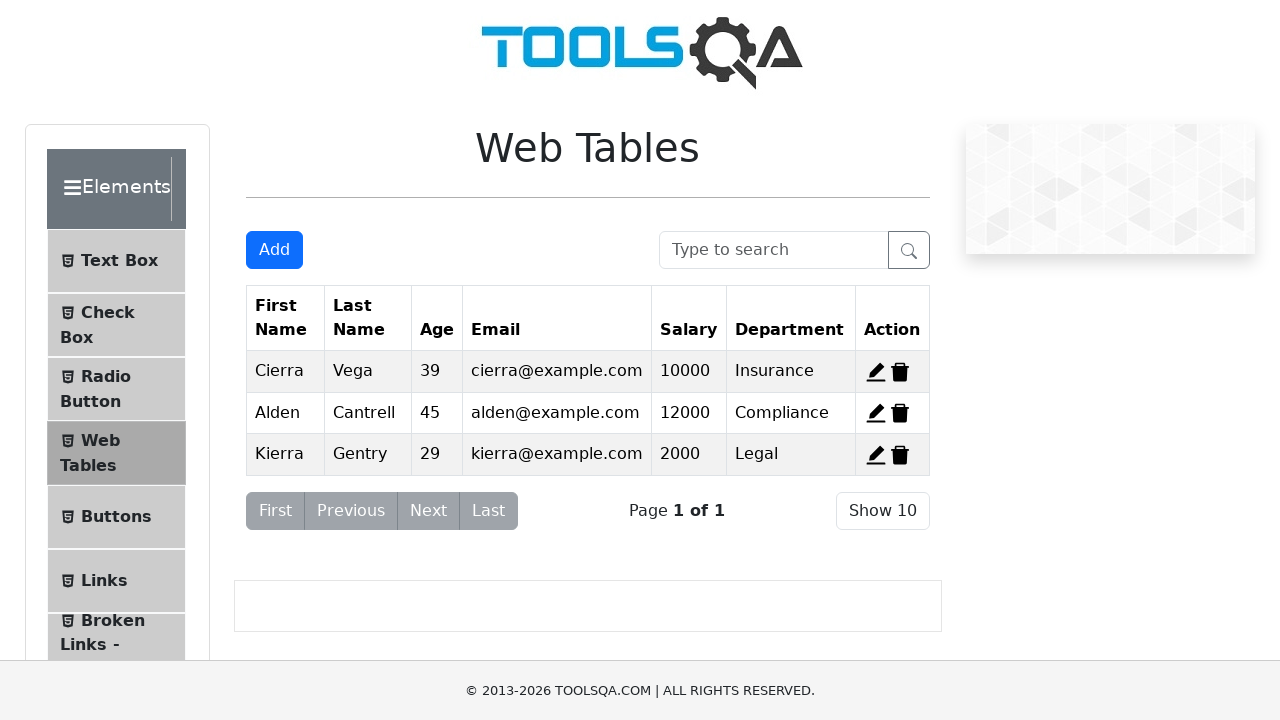

Clicked the 'Add New Record' button to open the new record form at (274, 250) on #addNewRecordButton
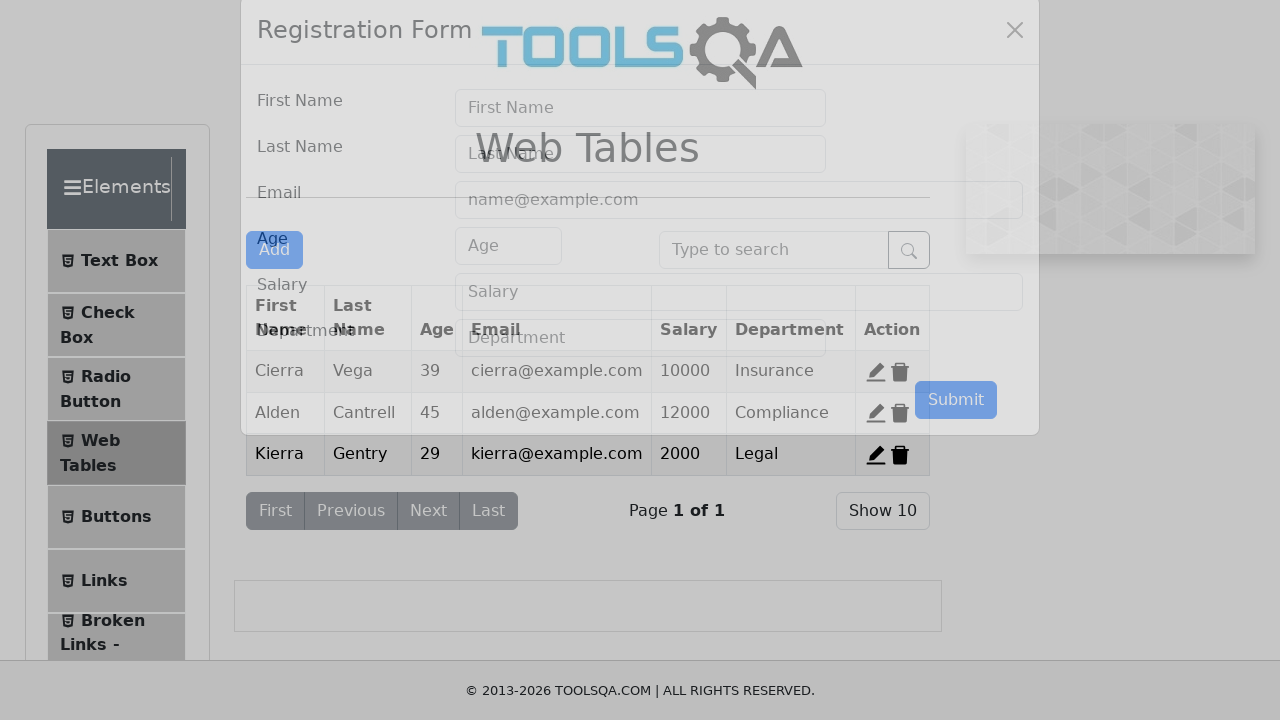

New record form modal appeared
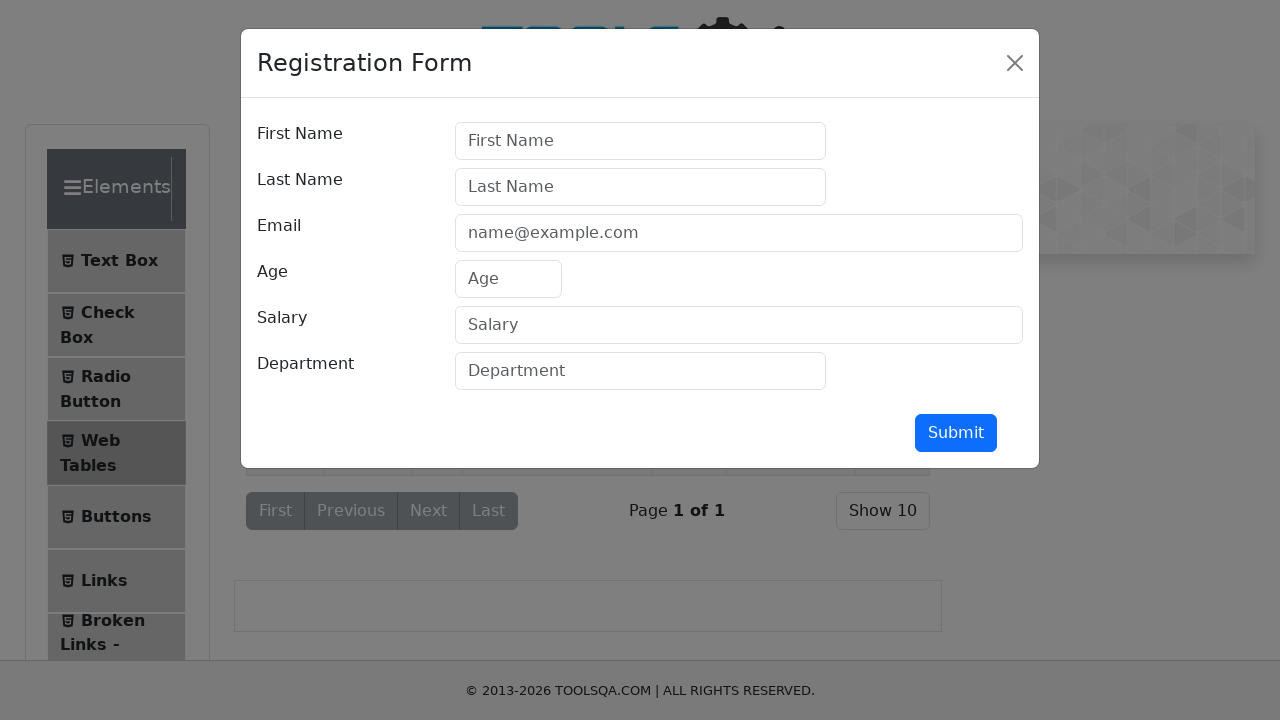

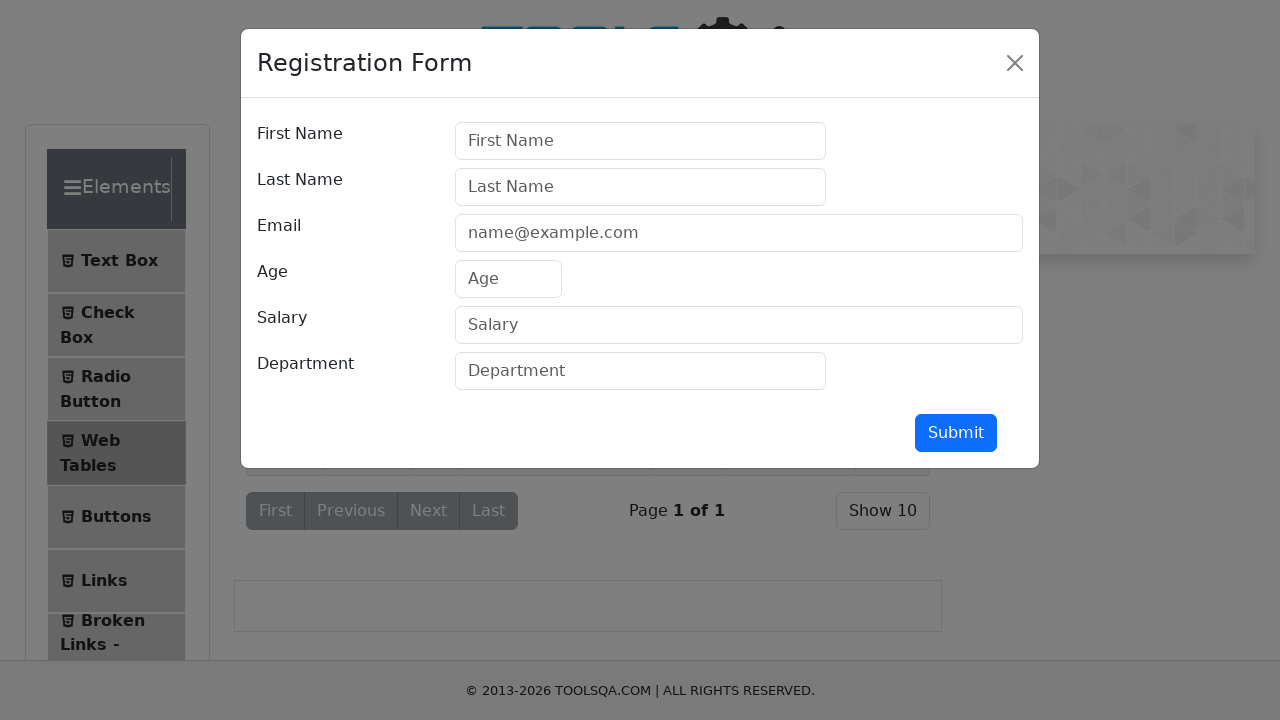